Navigates to an inputs page, clicks the Home link, and verifies the page title

Starting URL: https://practice.cydeo.com/inputs

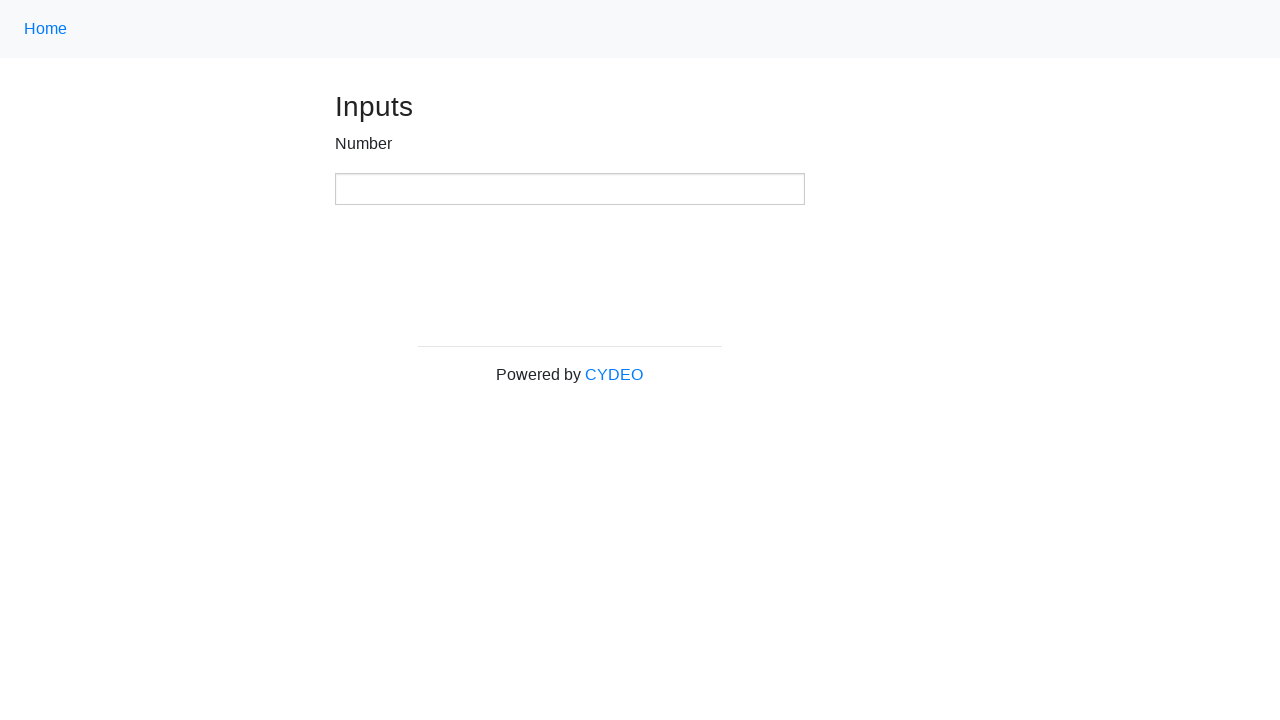

Clicked the Home link at (46, 29) on a:text('Home')
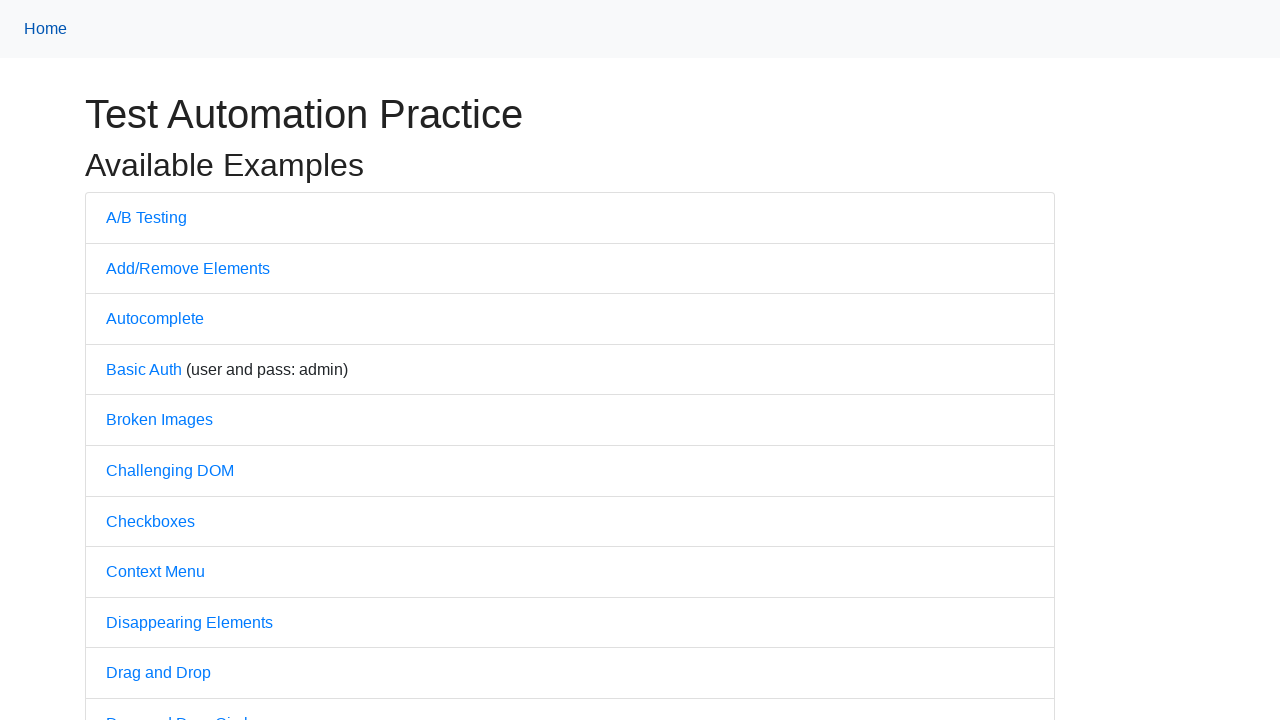

Verified page title is 'Practice'
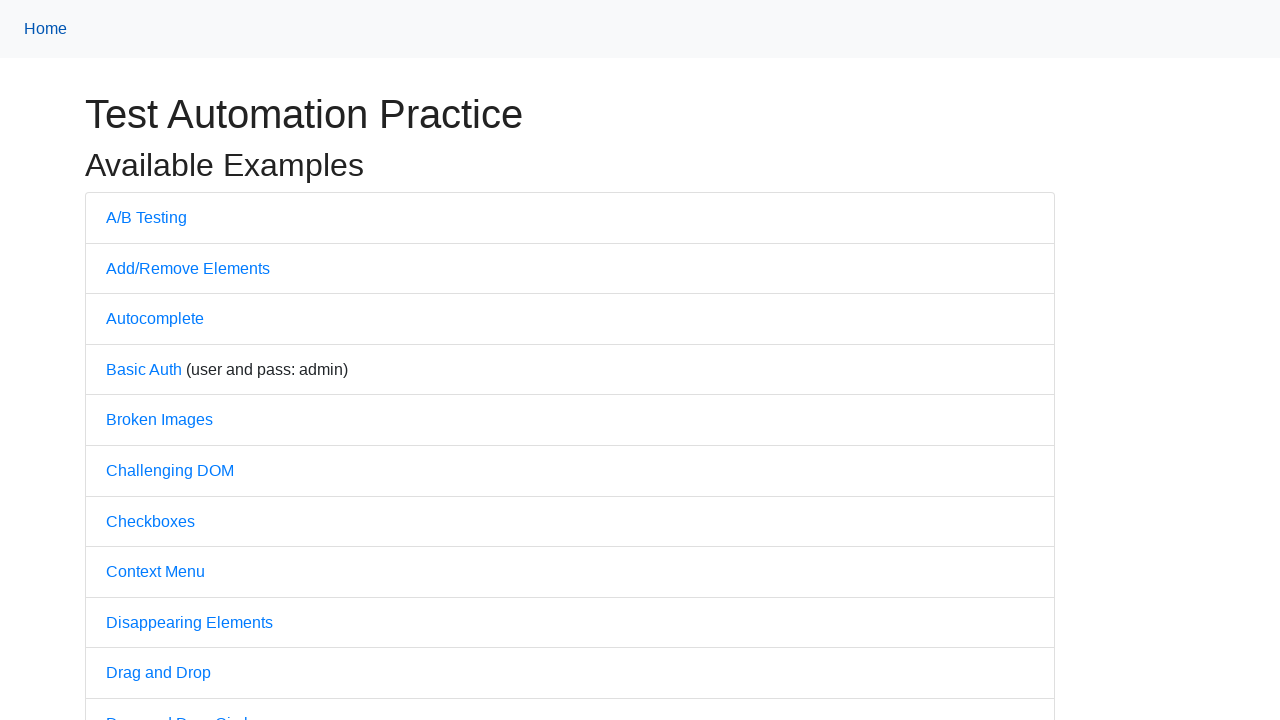

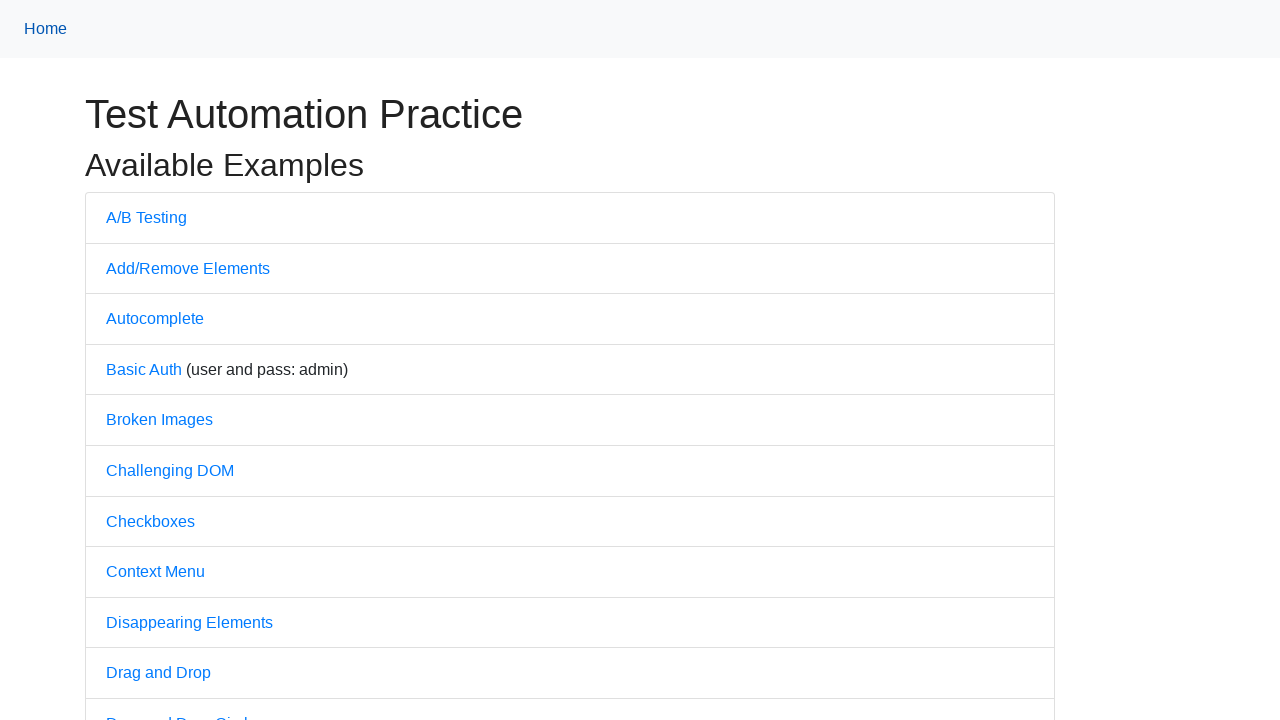